Navigates to an automation practice page, scrolls down to a product table, and verifies the table element is present and visible.

Starting URL: https://rahulshettyacademy.com/AutomationPractice/

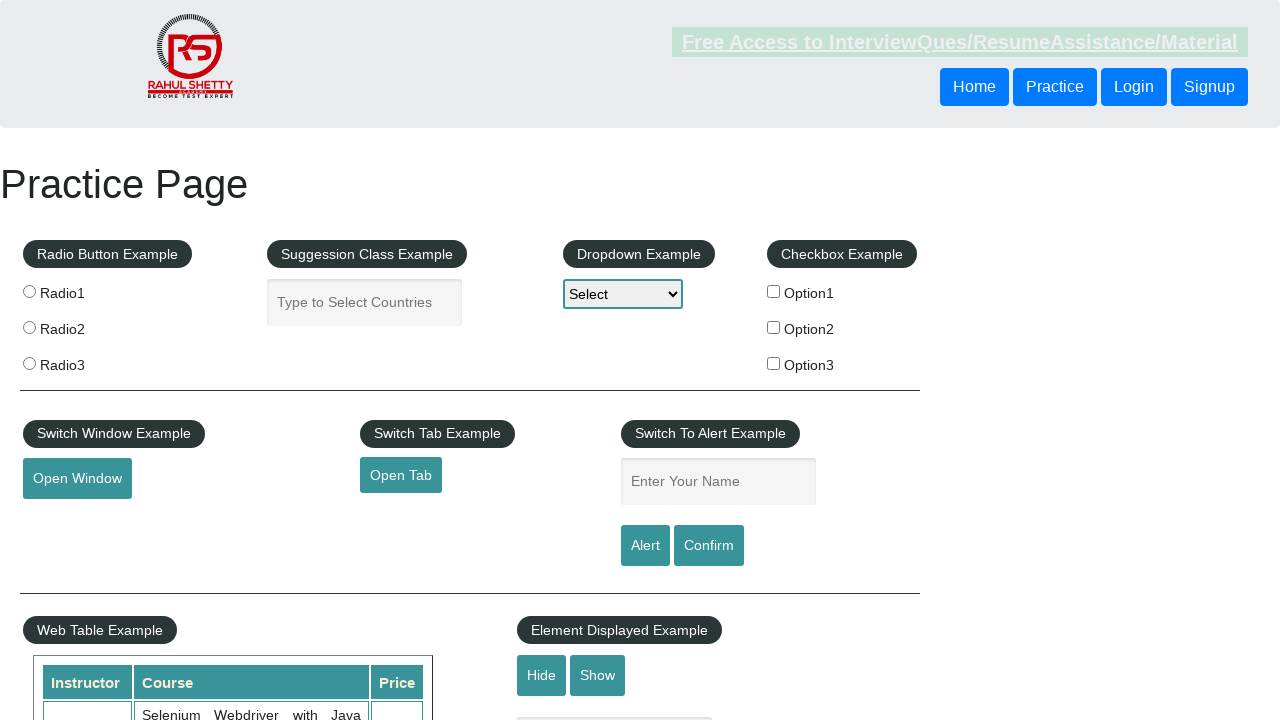

Scrolled down 500 pixels to bring product table into view
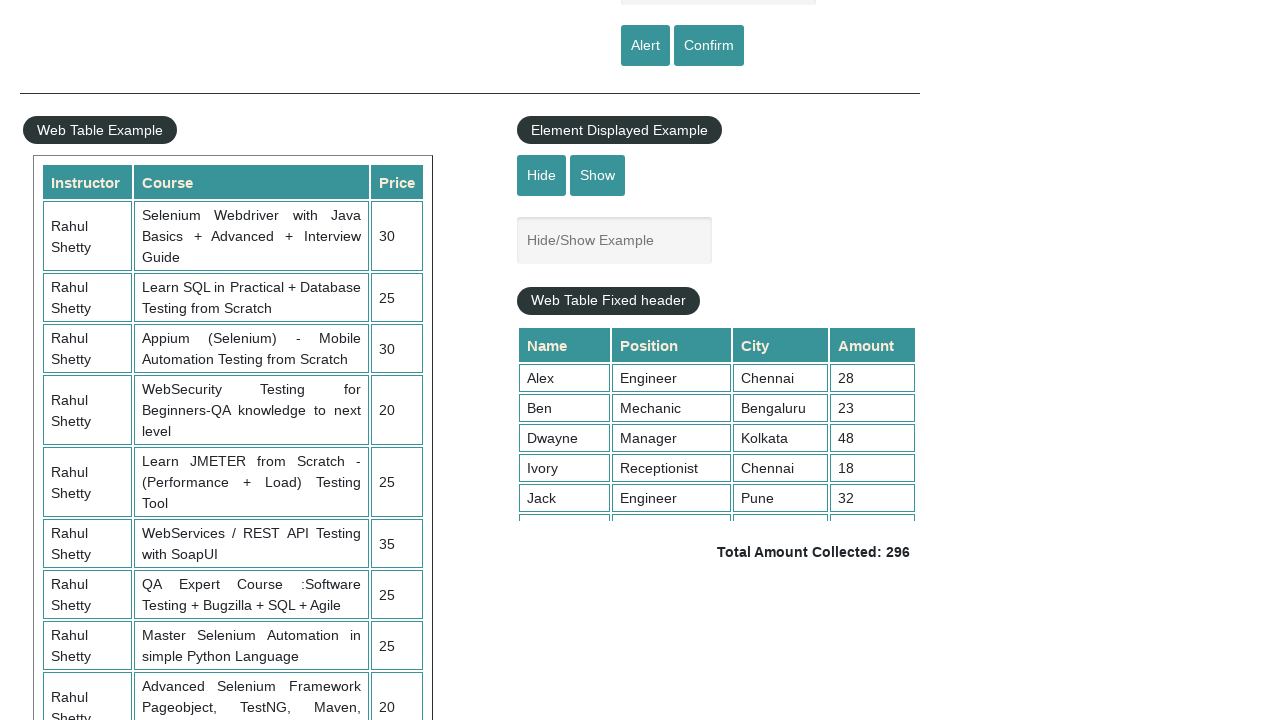

Product table element is now visible
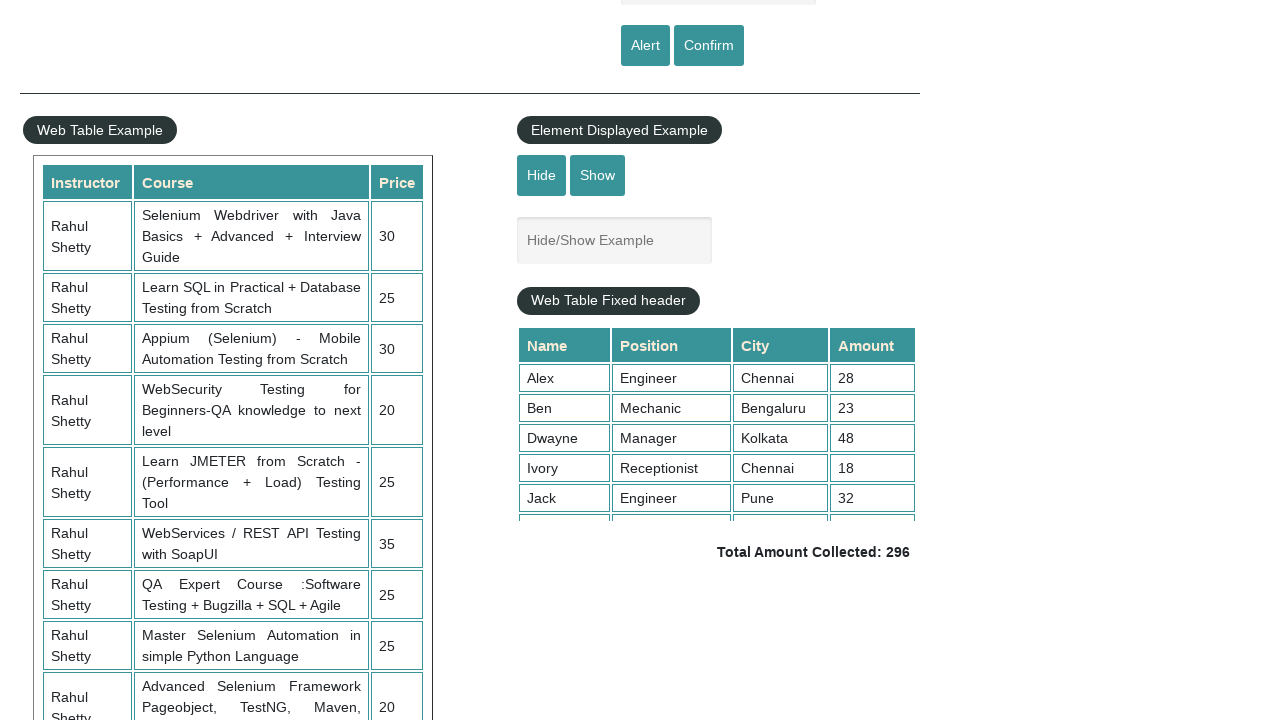

Verified table rows are present in the product table
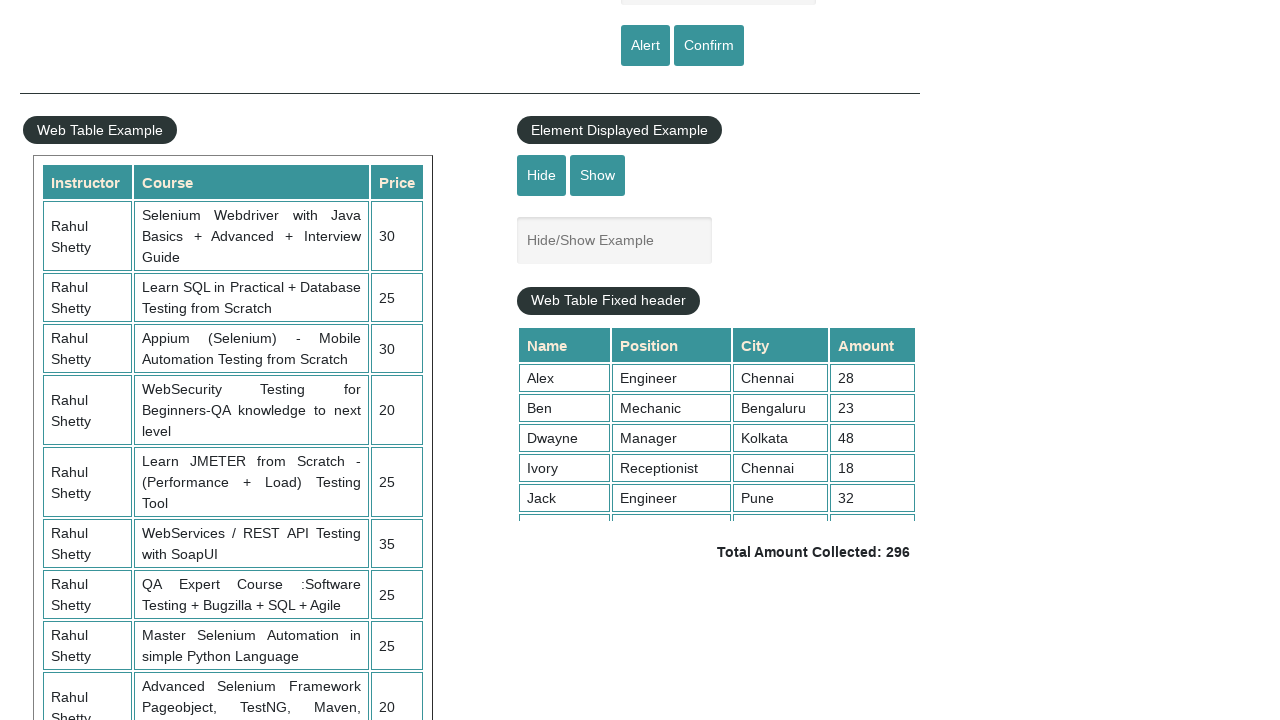

Verified table header columns are present
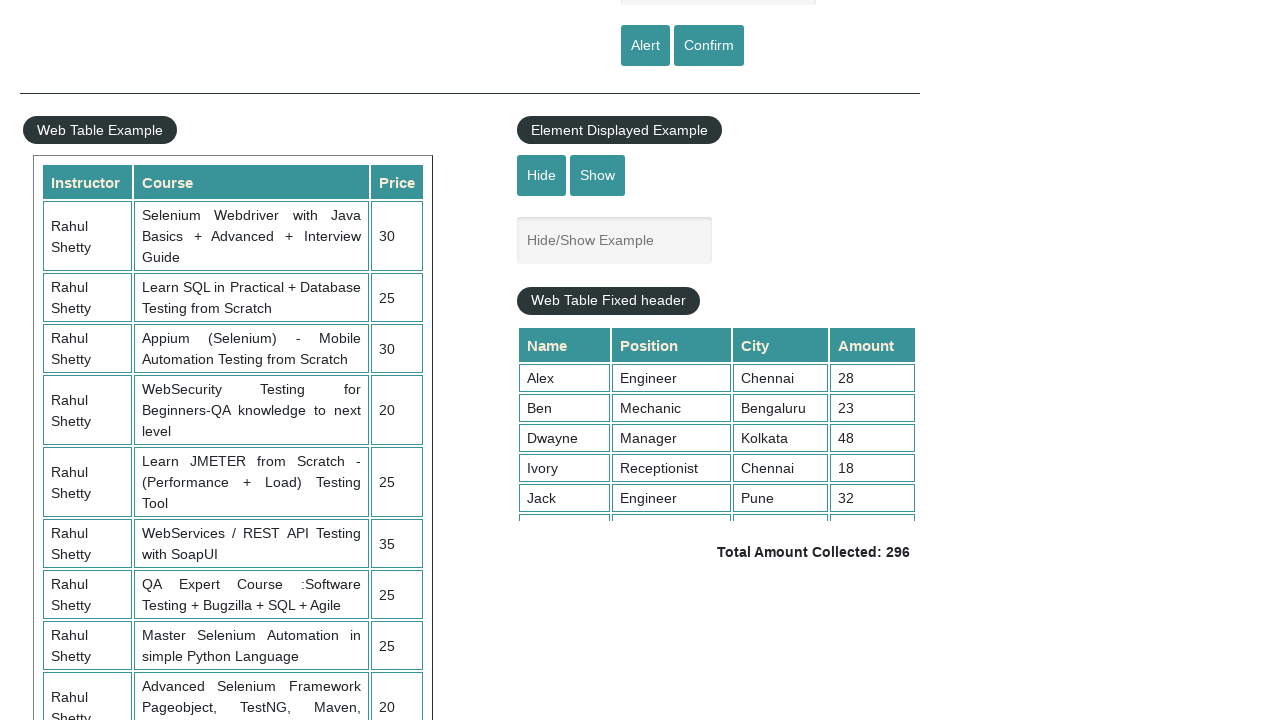

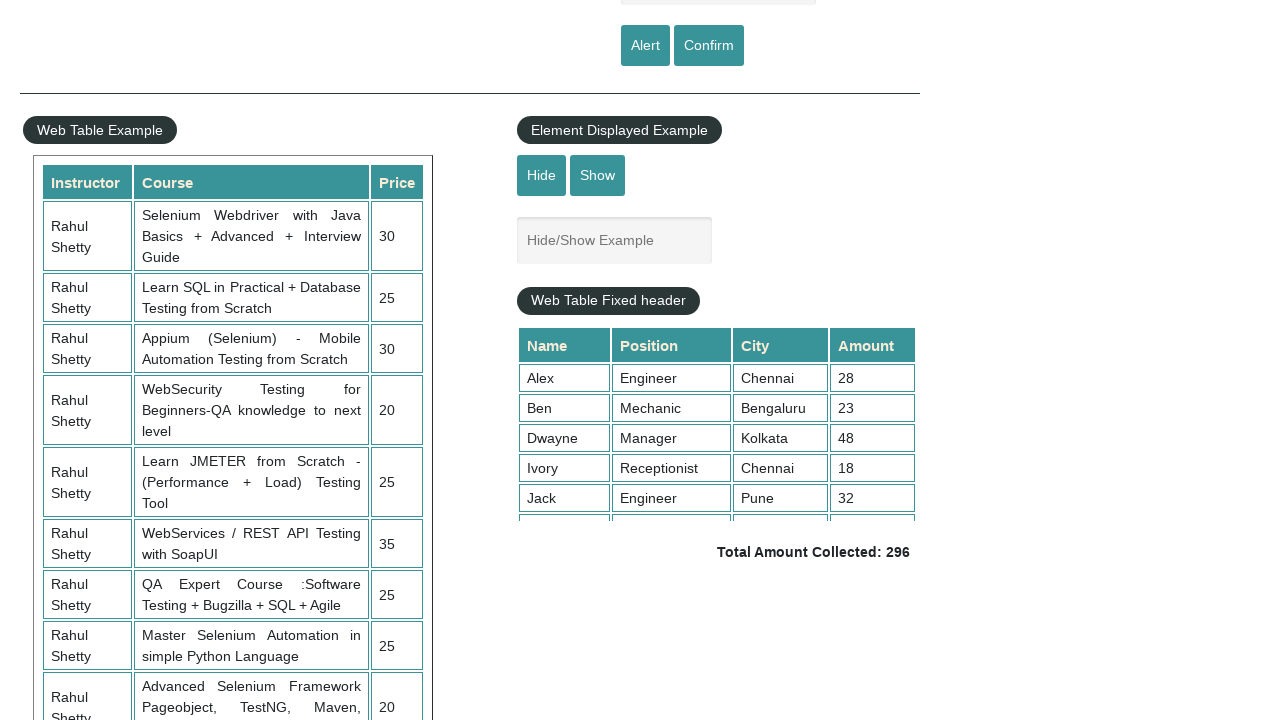